Tests mouse hover functionality by hovering over a navigation menu item ("Rod") and then clicking on a submenu item that appears.

Starting URL: https://tackletips.in/

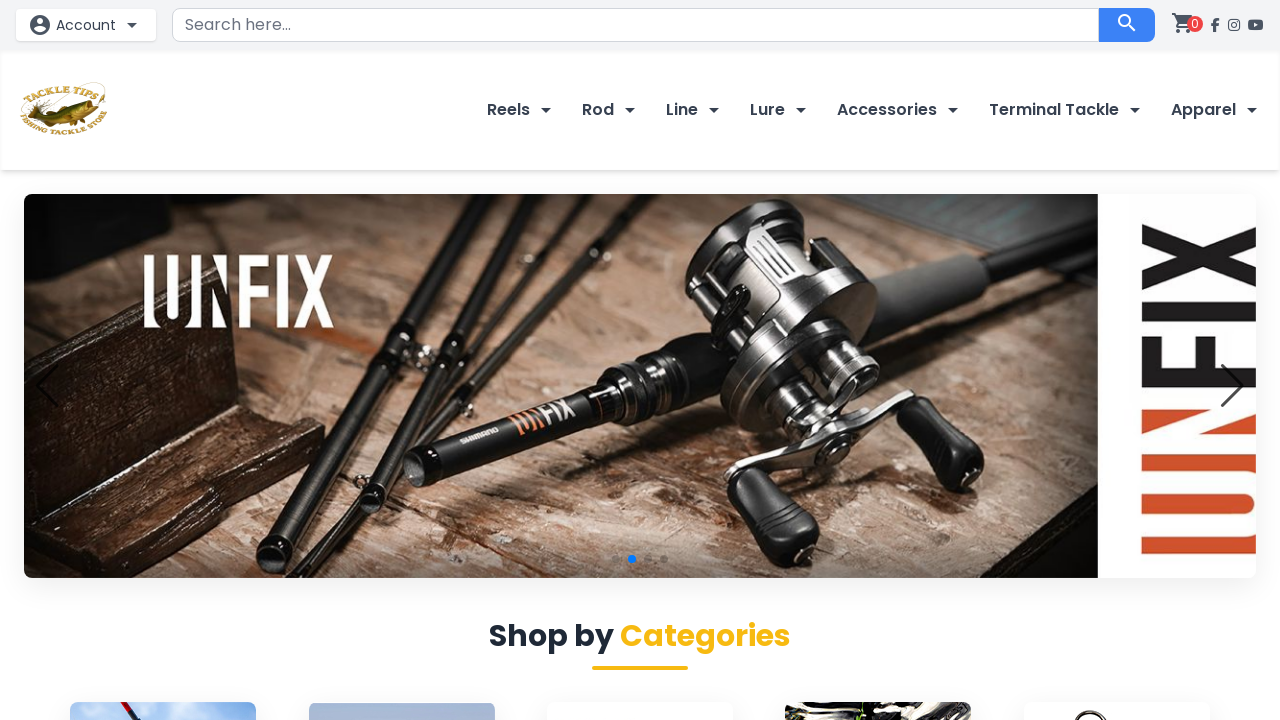

Navigated to https://tackletips.in/
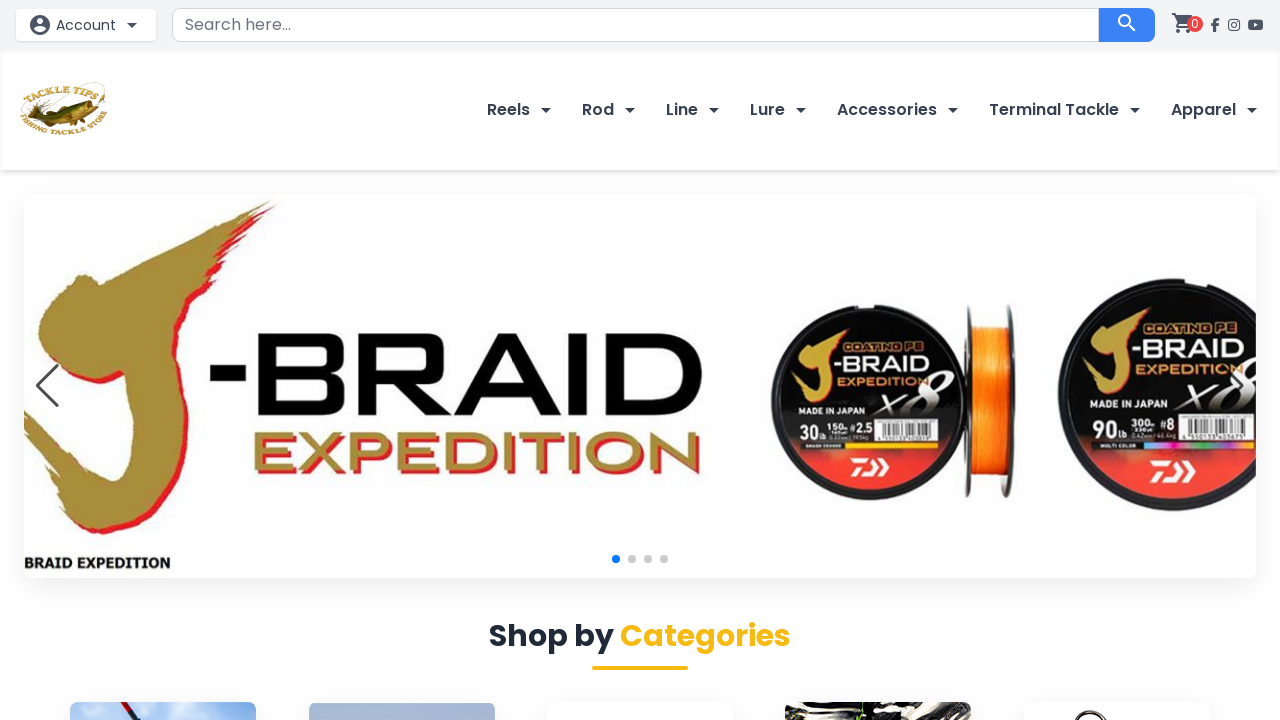

Hovered over 'Rod' navigation menu item to reveal submenu at (600, 109) on a:text('Rod')
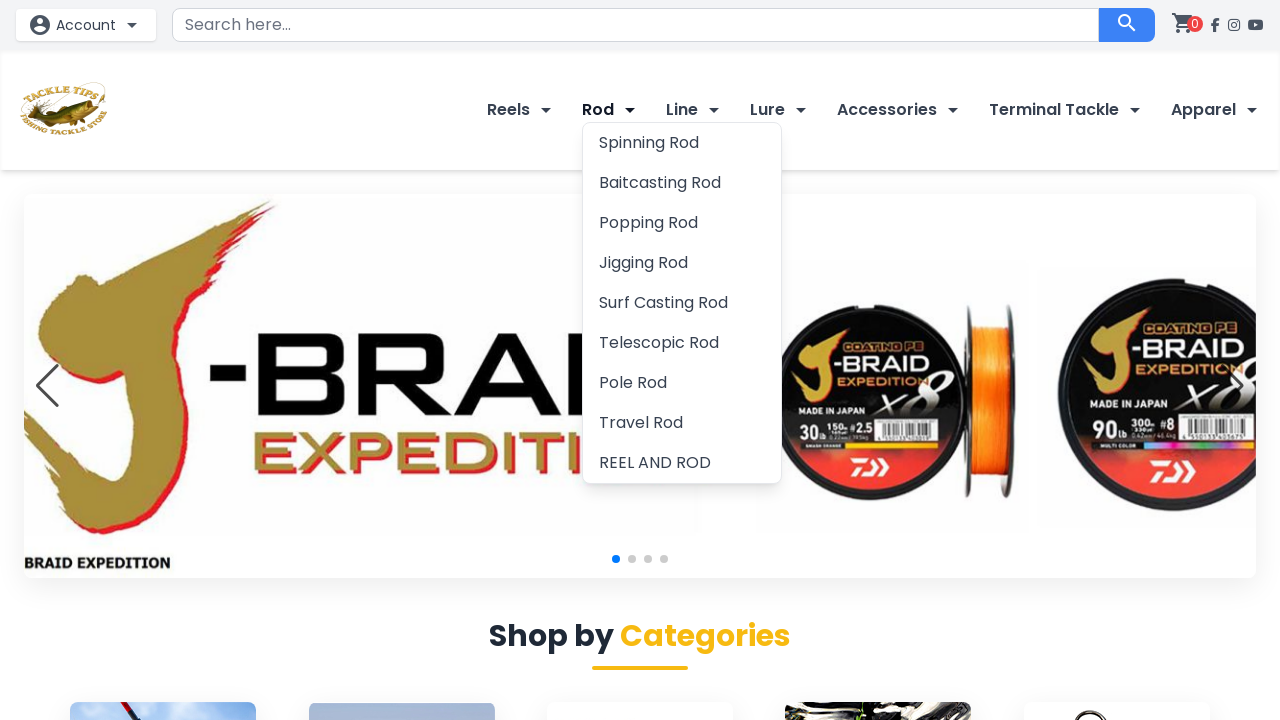

Clicked on the first submenu item under 'Rod' at (682, 143) on nav ul li:nth-child(2) ul li:nth-child(1) a
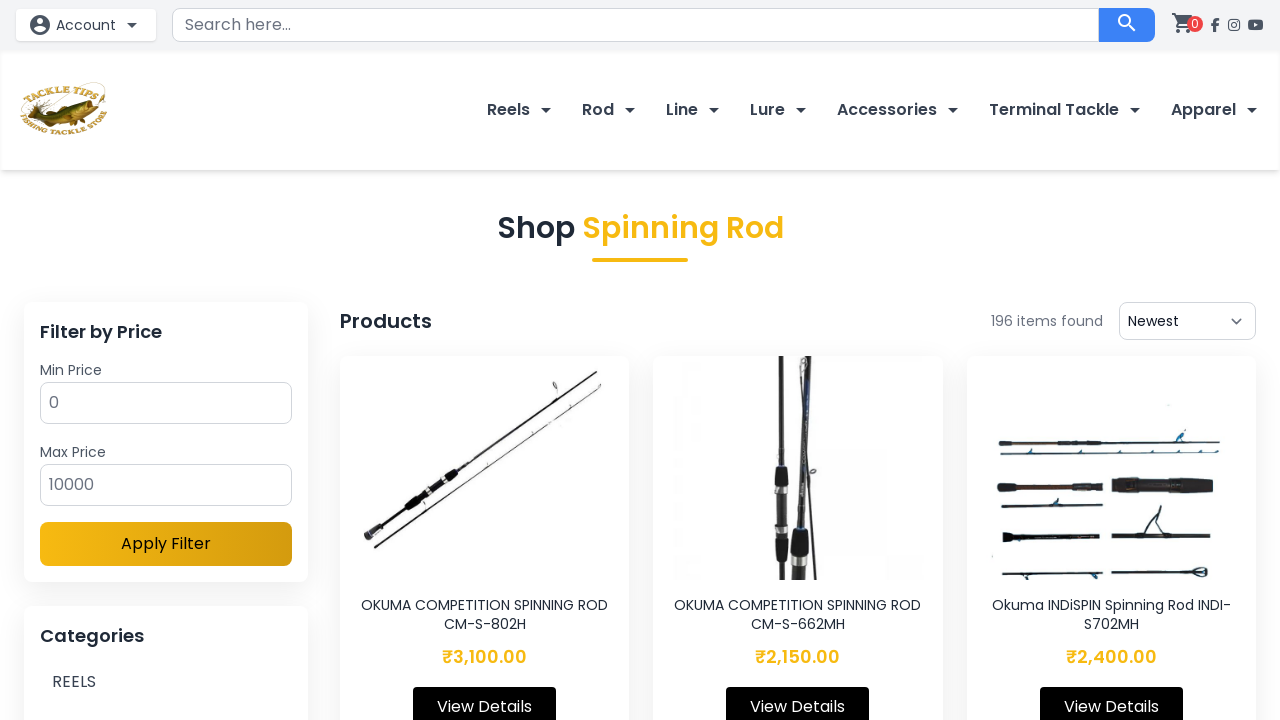

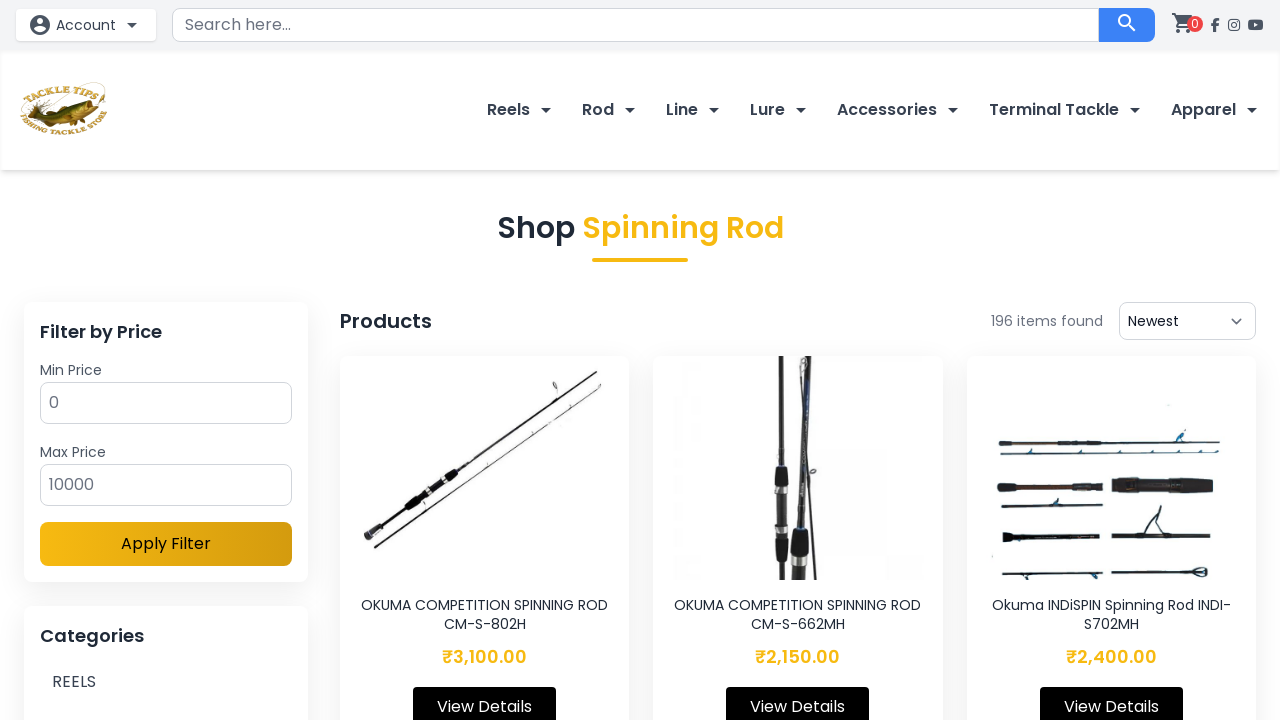